Tests right-click context menu functionality by performing a context click on a button

Starting URL: http://swisnl.github.io/jQuery-contextMenu/demo.html

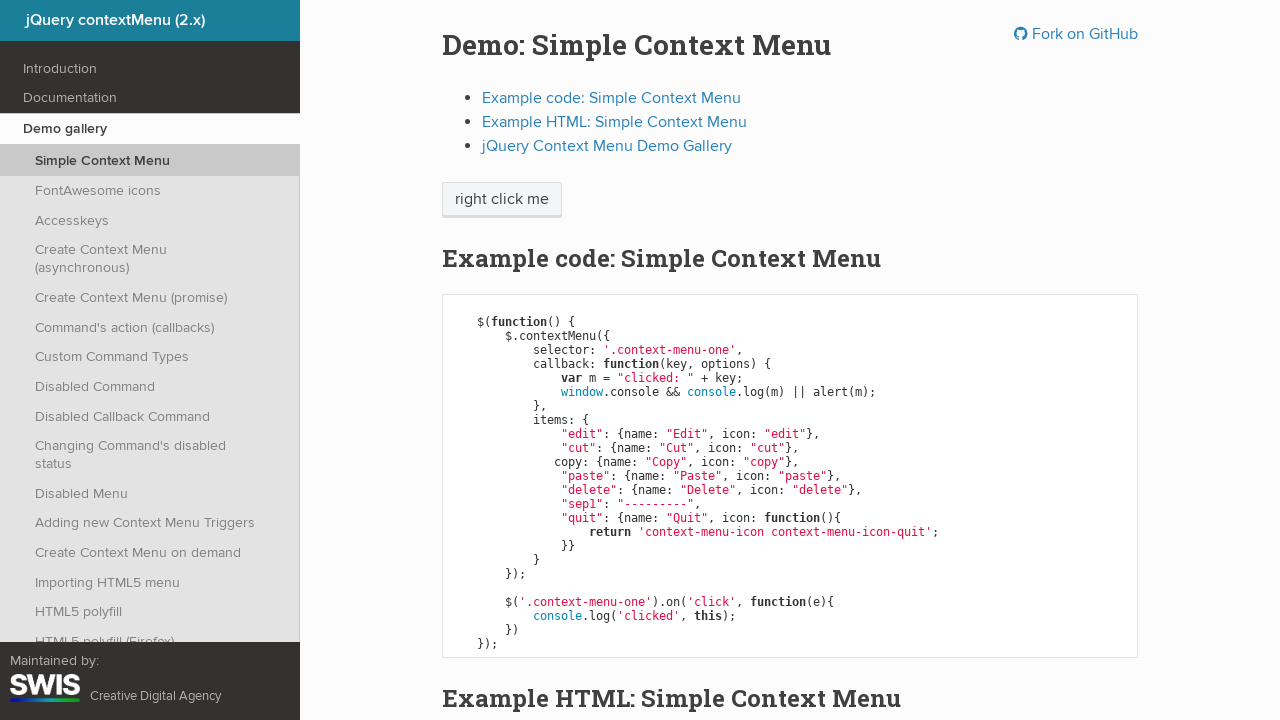

Located the context menu button element
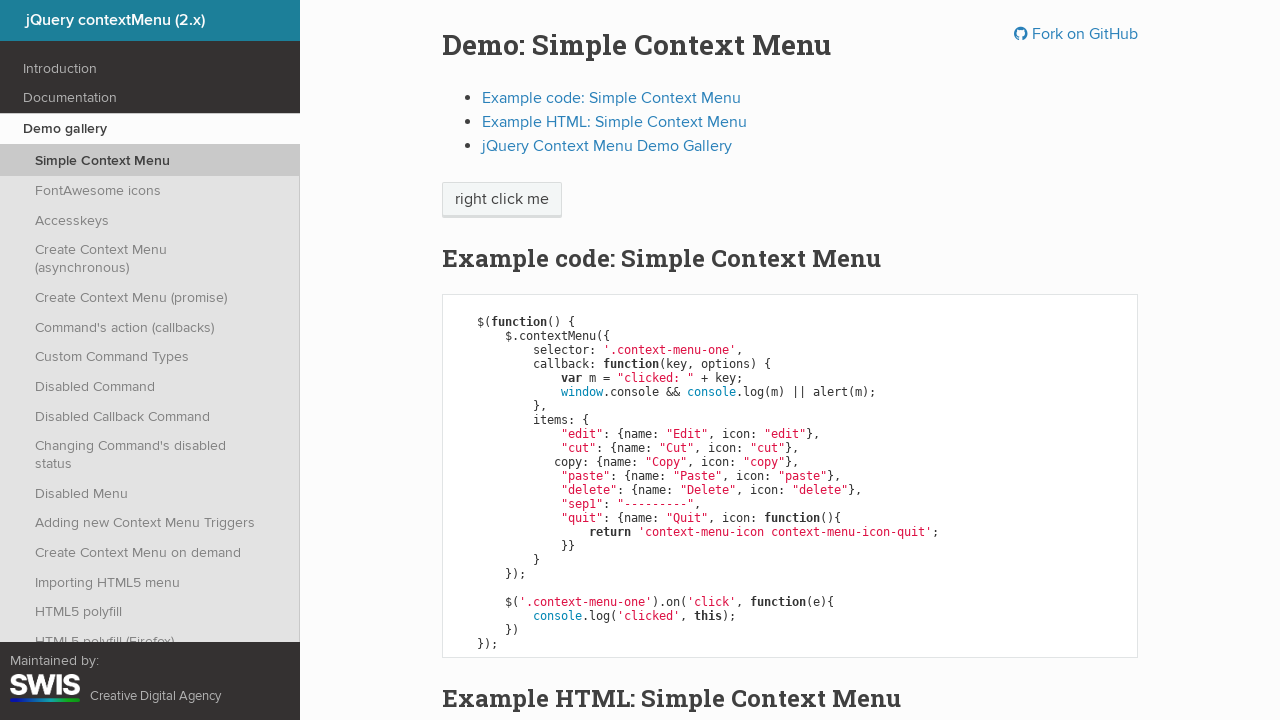

Right-clicked on the context menu button to open context menu at (502, 200) on span.context-menu-one.btn.btn-neutral
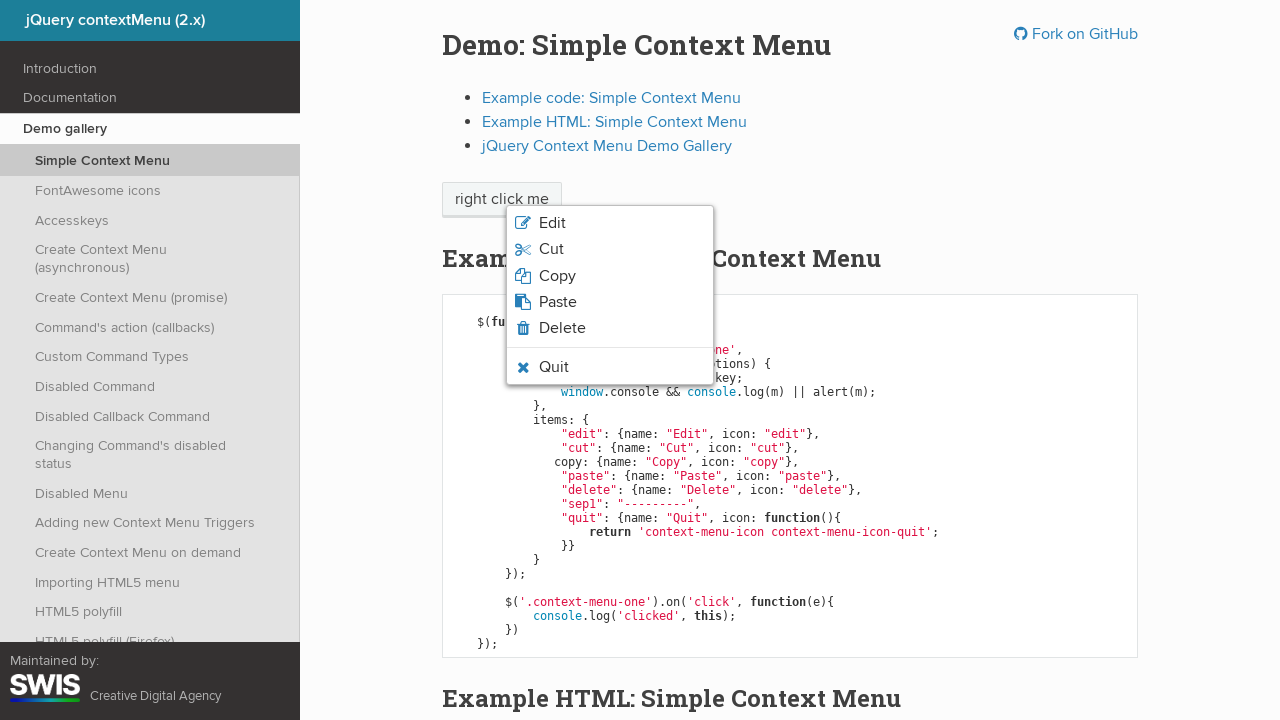

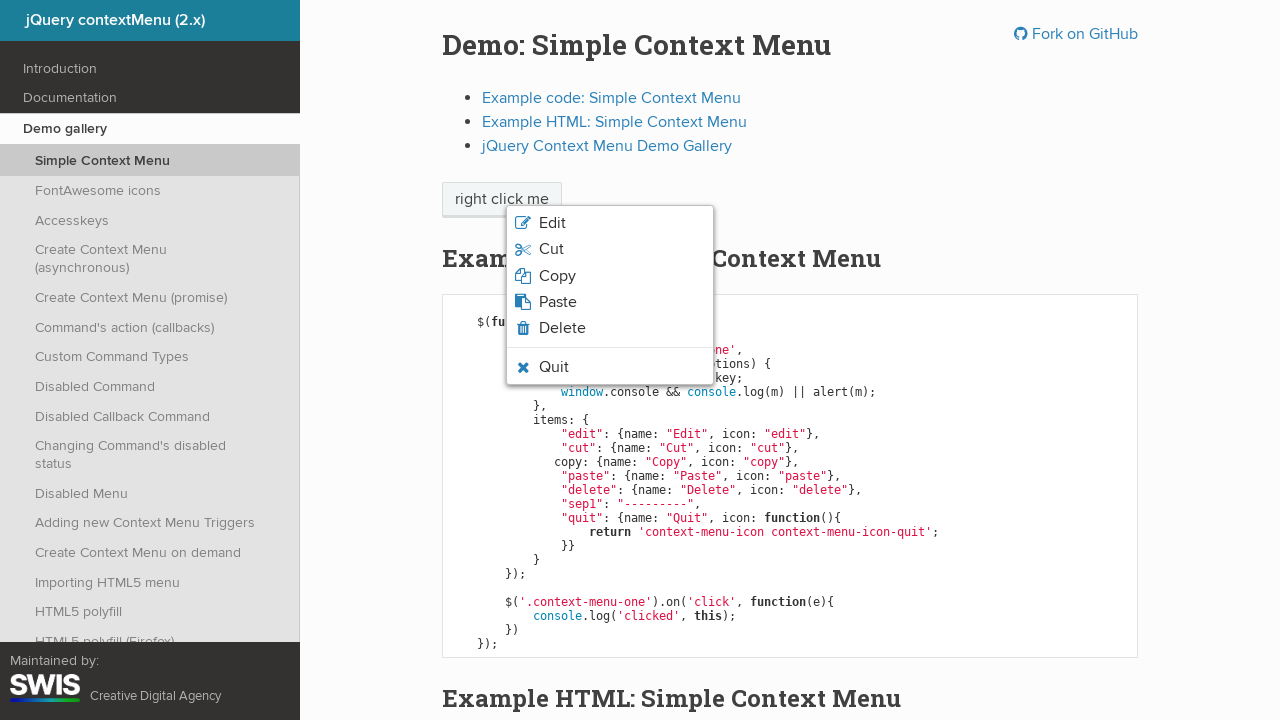